Navigates to W3Schools homepage, retrieves the page title, and verifies that the word "python" is present in the page source.

Starting URL: https://www.w3schools.com/

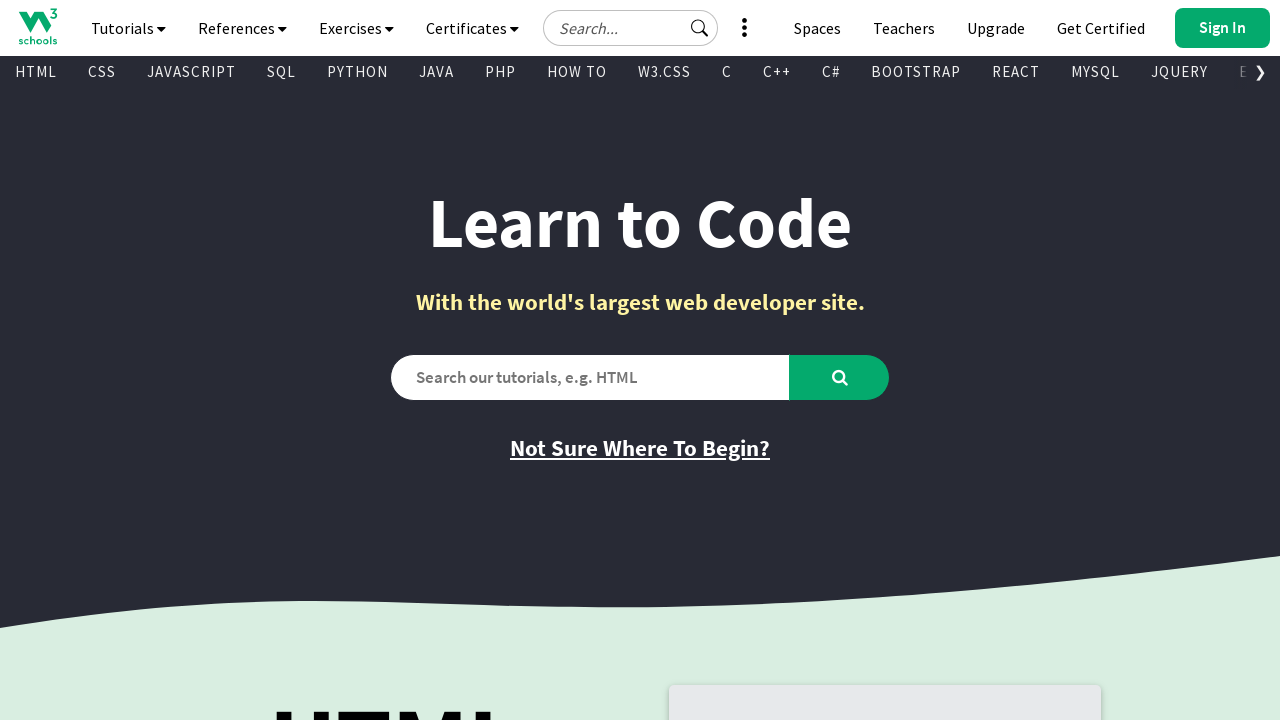

Navigated to W3Schools homepage
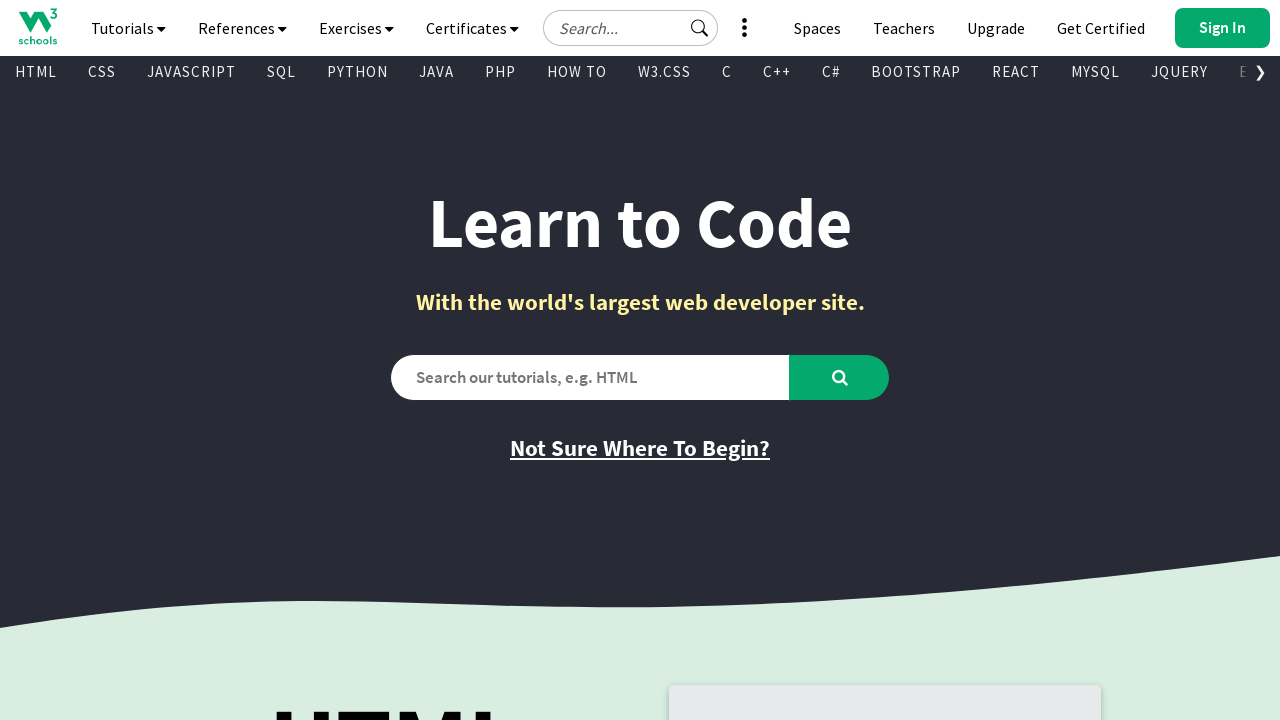

Retrieved page title: W3Schools Online Web Tutorials
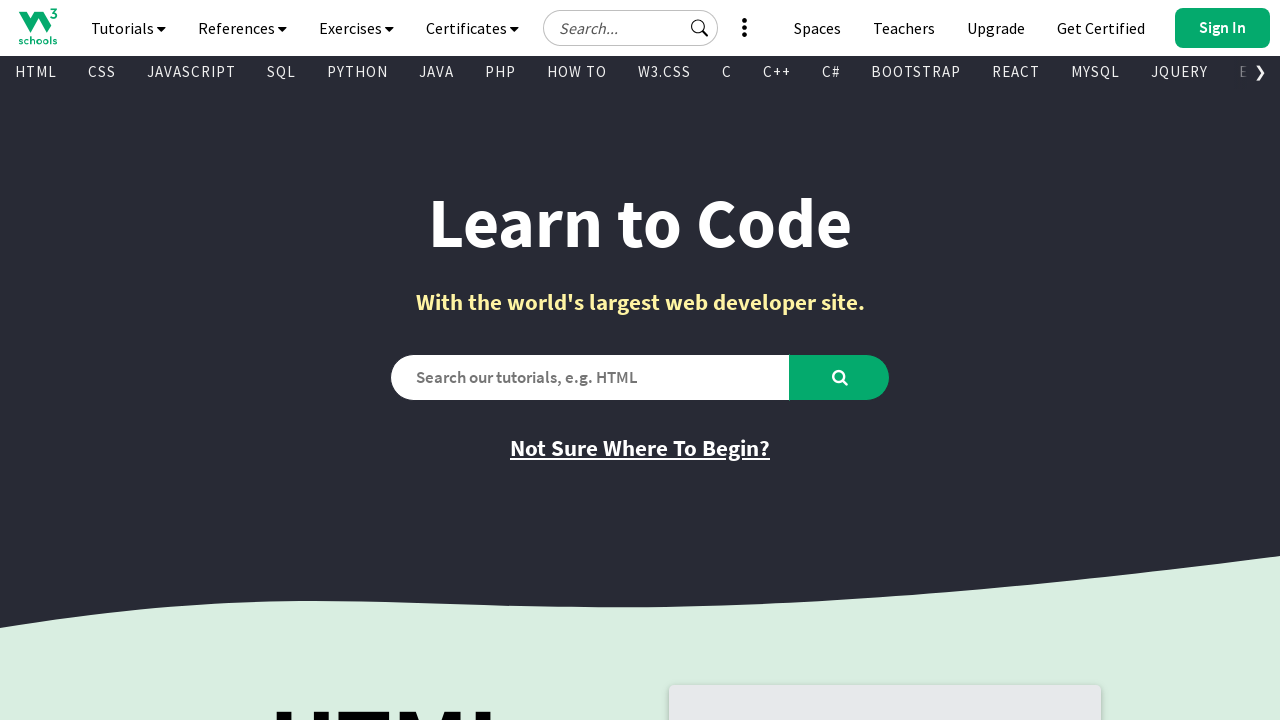

Retrieved page source content
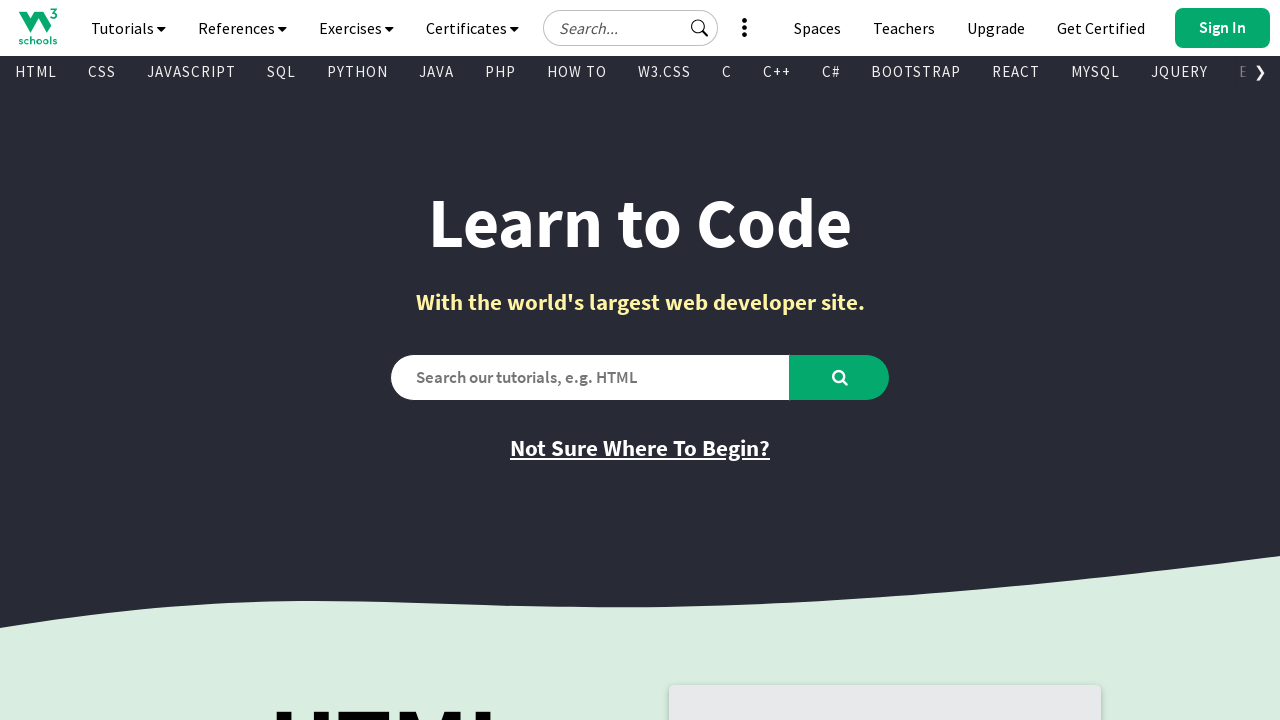

Verified that 'python' is present in page source
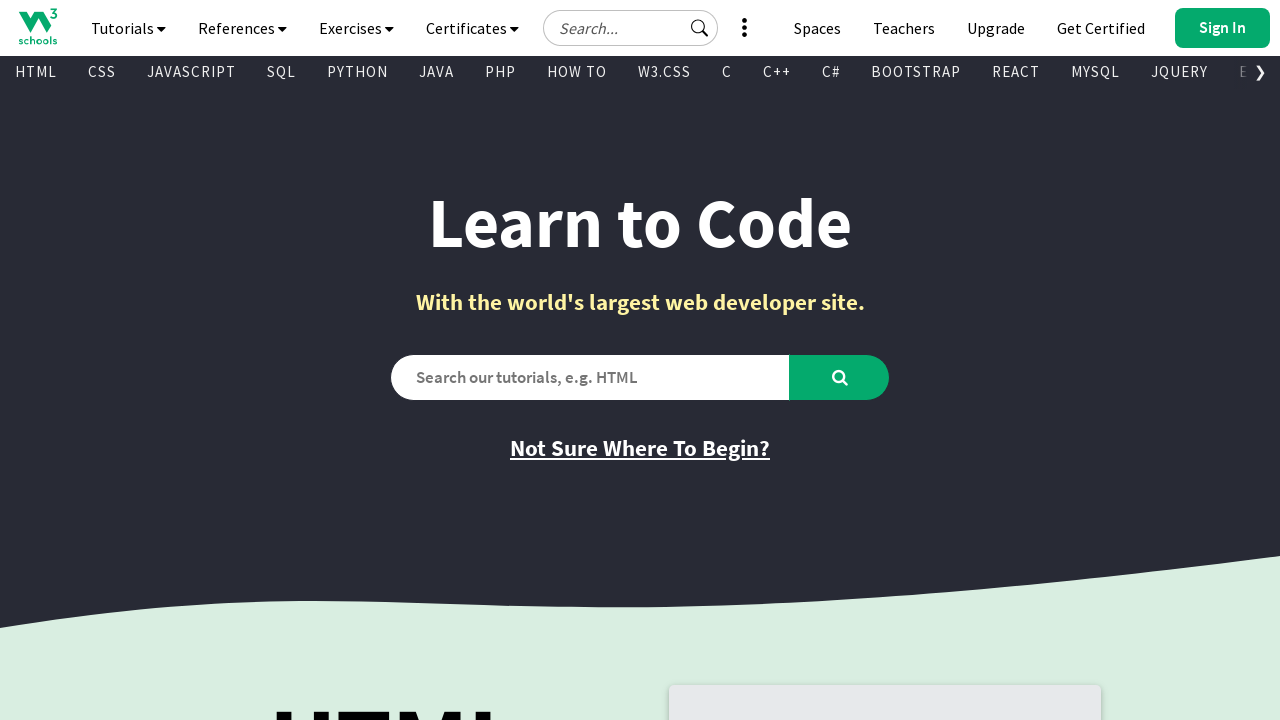

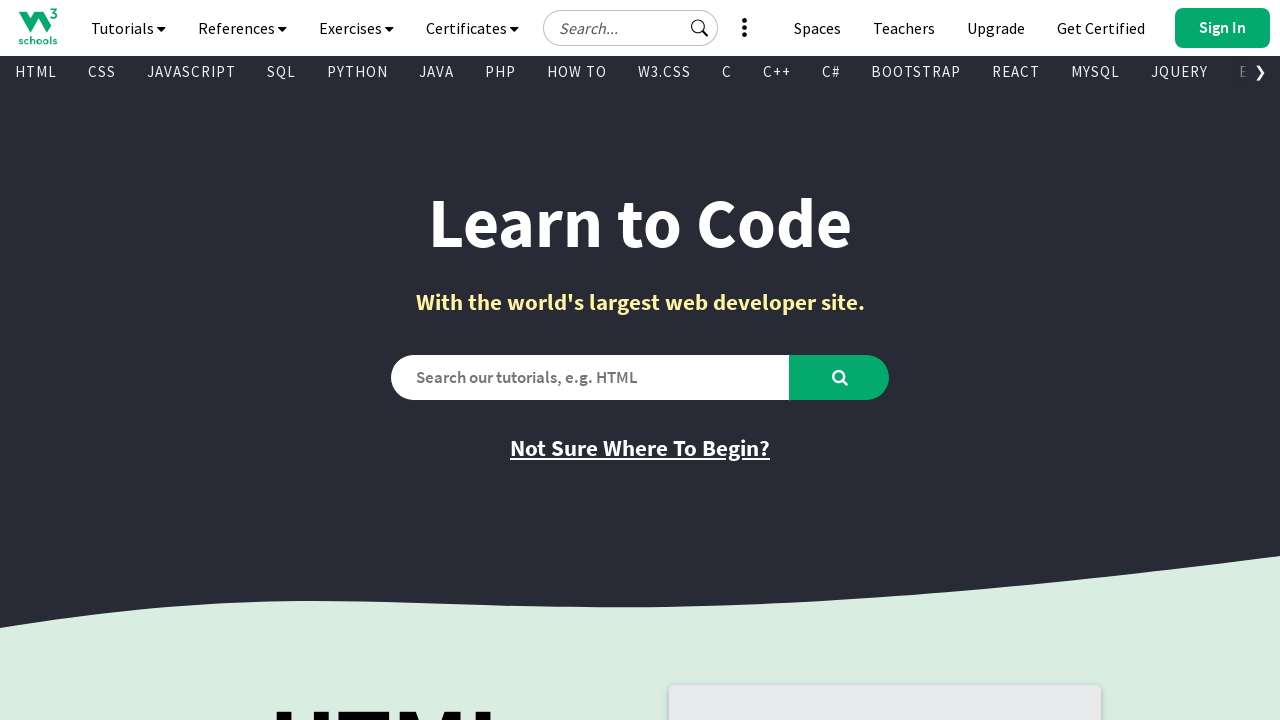